Verifies that the Demoblaze store page loads correctly by checking the page title

Starting URL: https://www.demoblaze.com/index.html

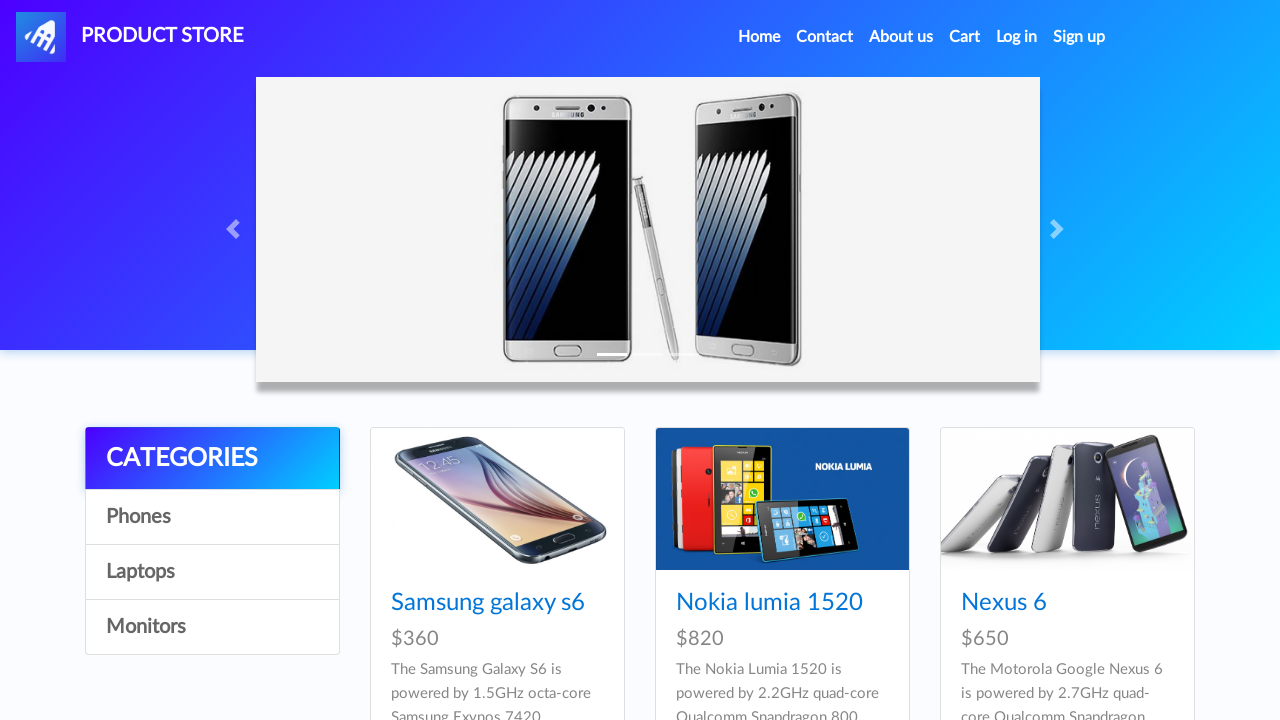

Navigated to Demoblaze store homepage
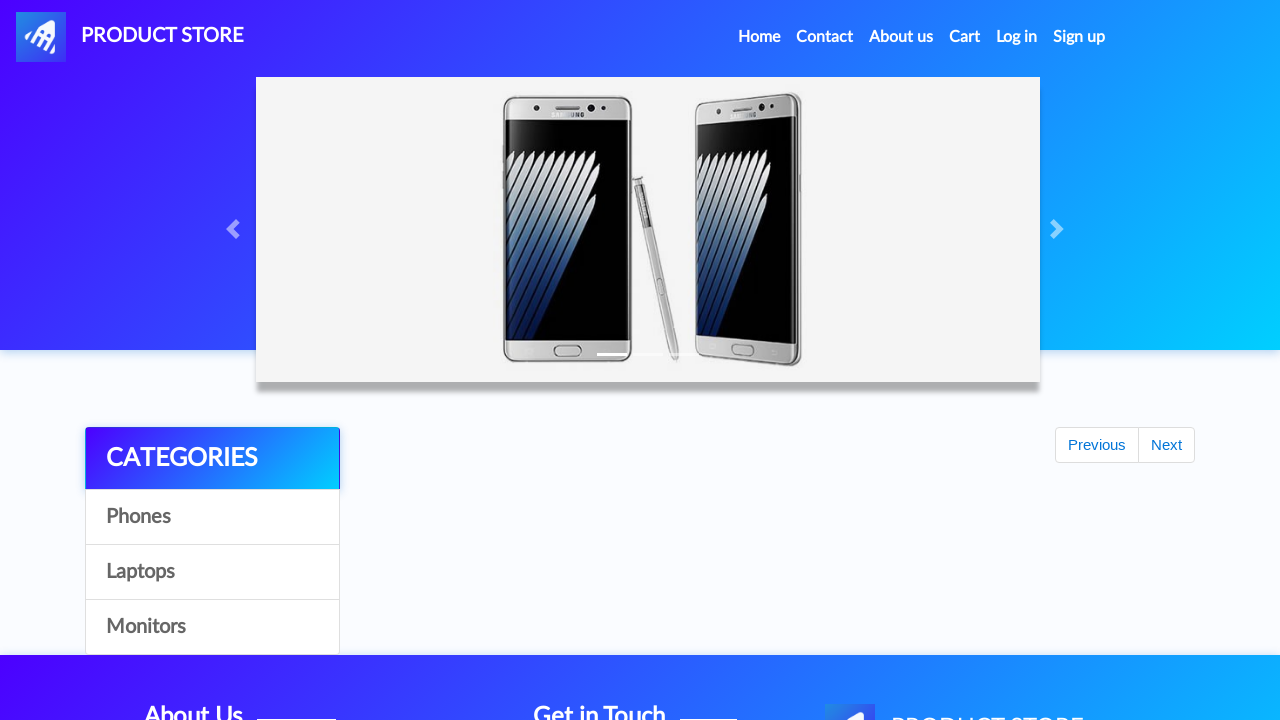

Verified page title is 'STORE'
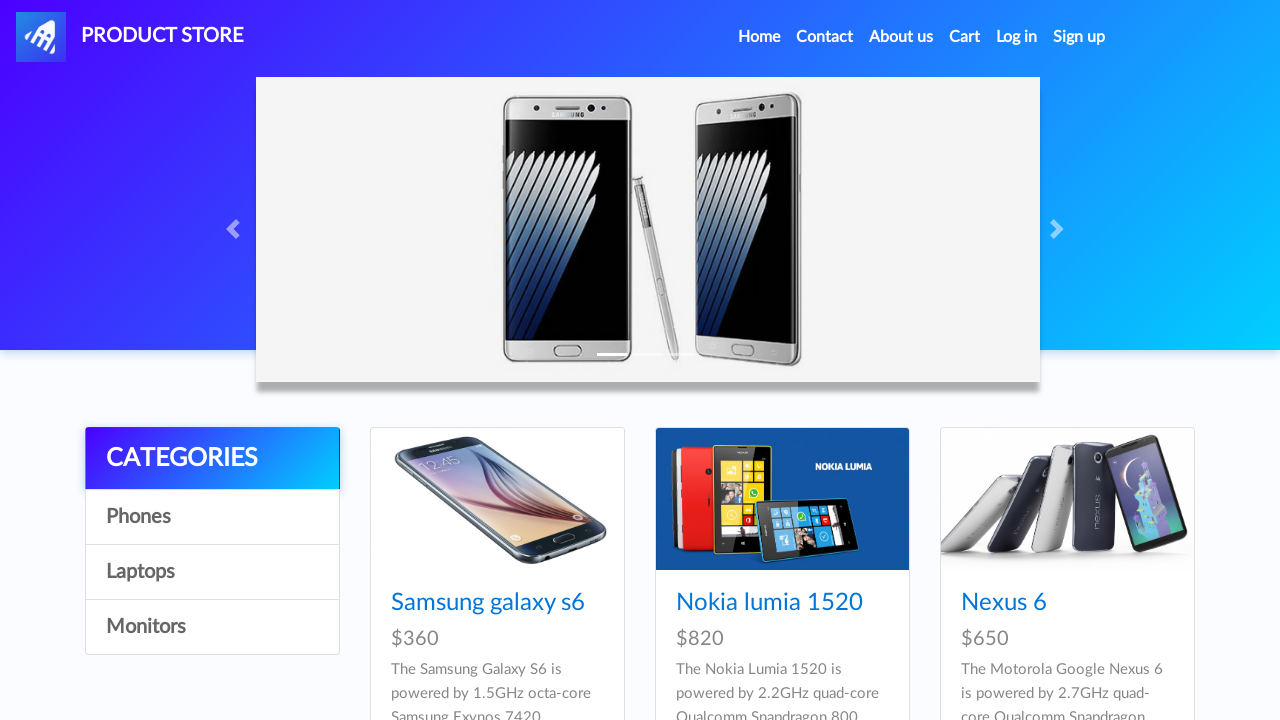

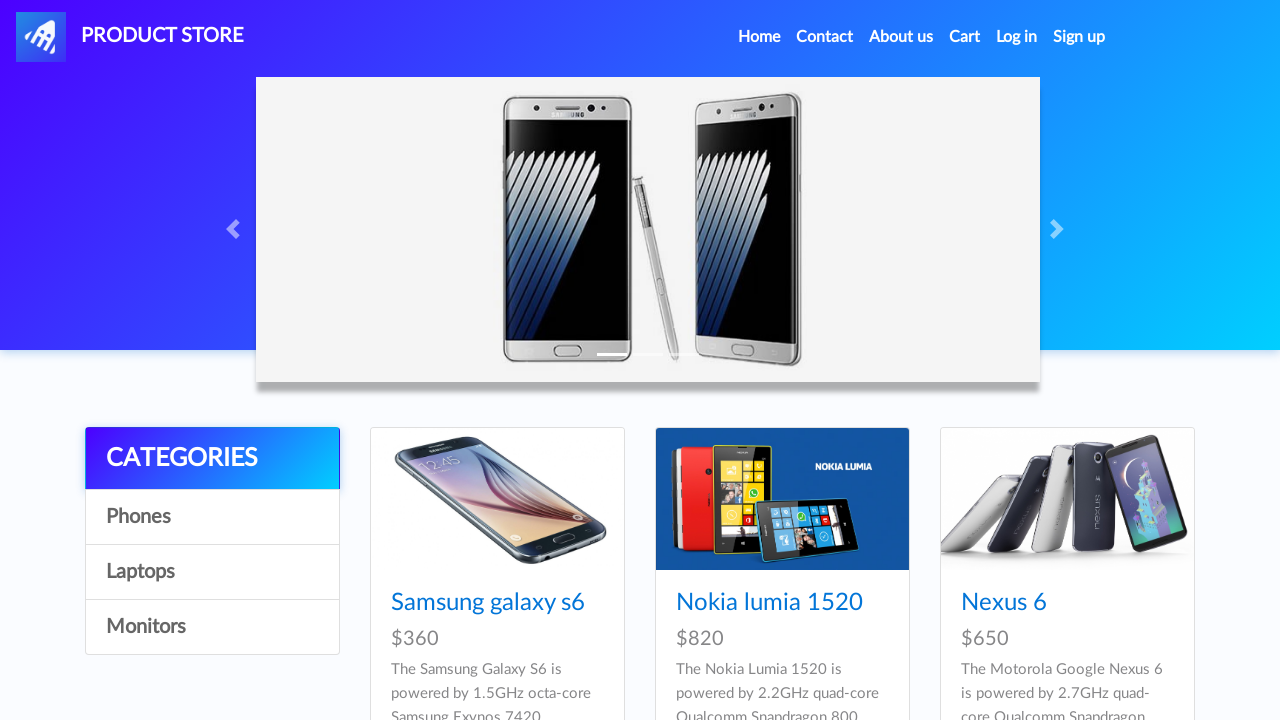